Navigates to GitHub's homepage and verifies the page loads by checking for the page title.

Starting URL: https://github.com

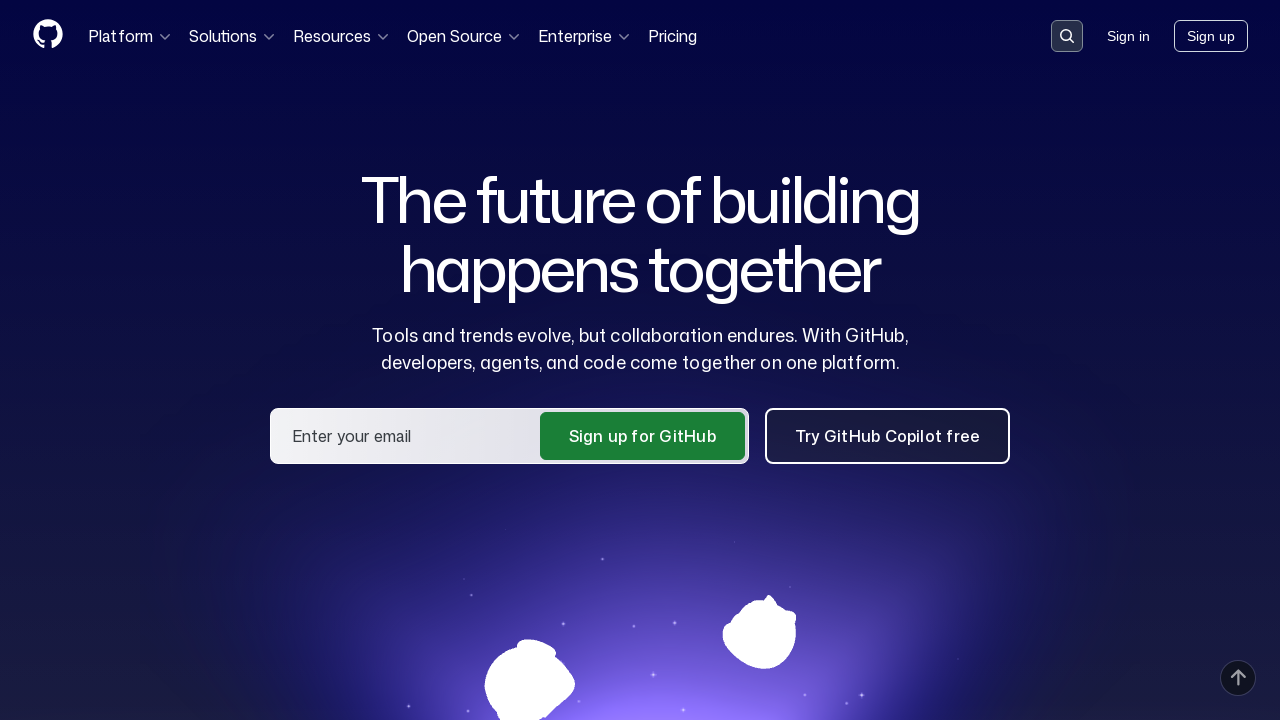

Navigated to GitHub homepage
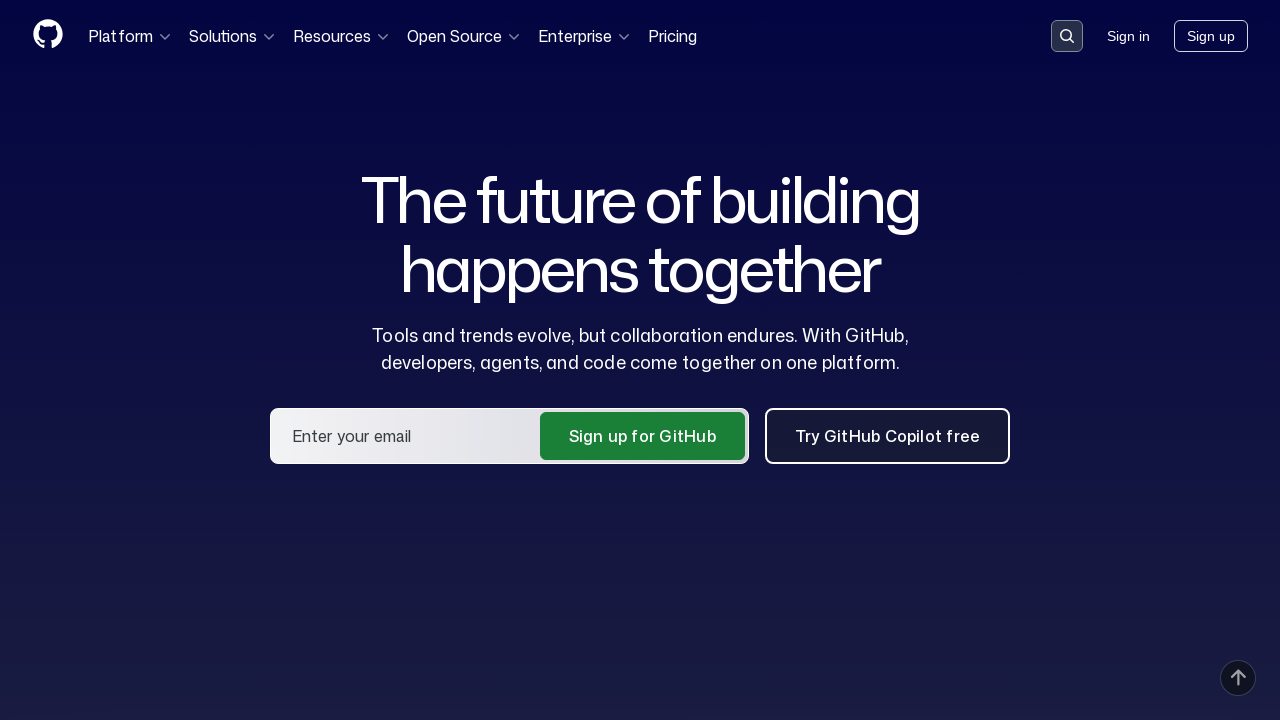

Page reached domcontentloaded state
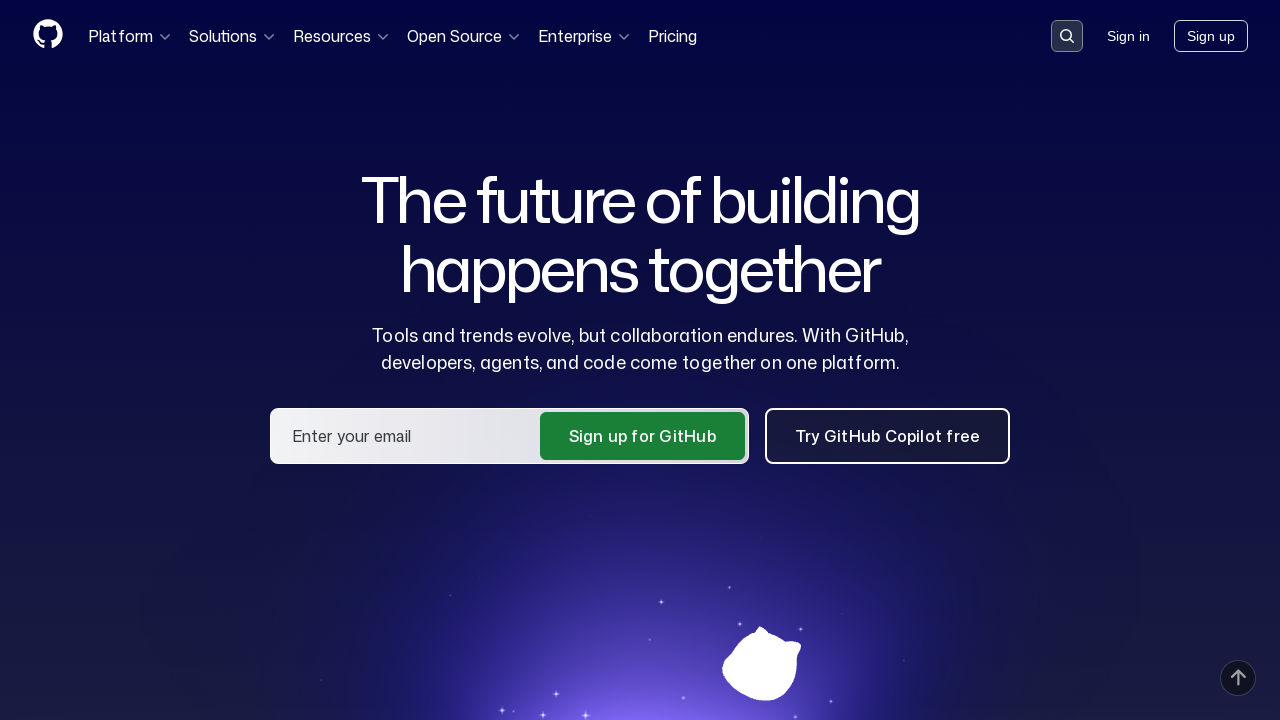

Retrieved page title: GitHub · Change is constant. GitHub keeps you ahead. · GitHub
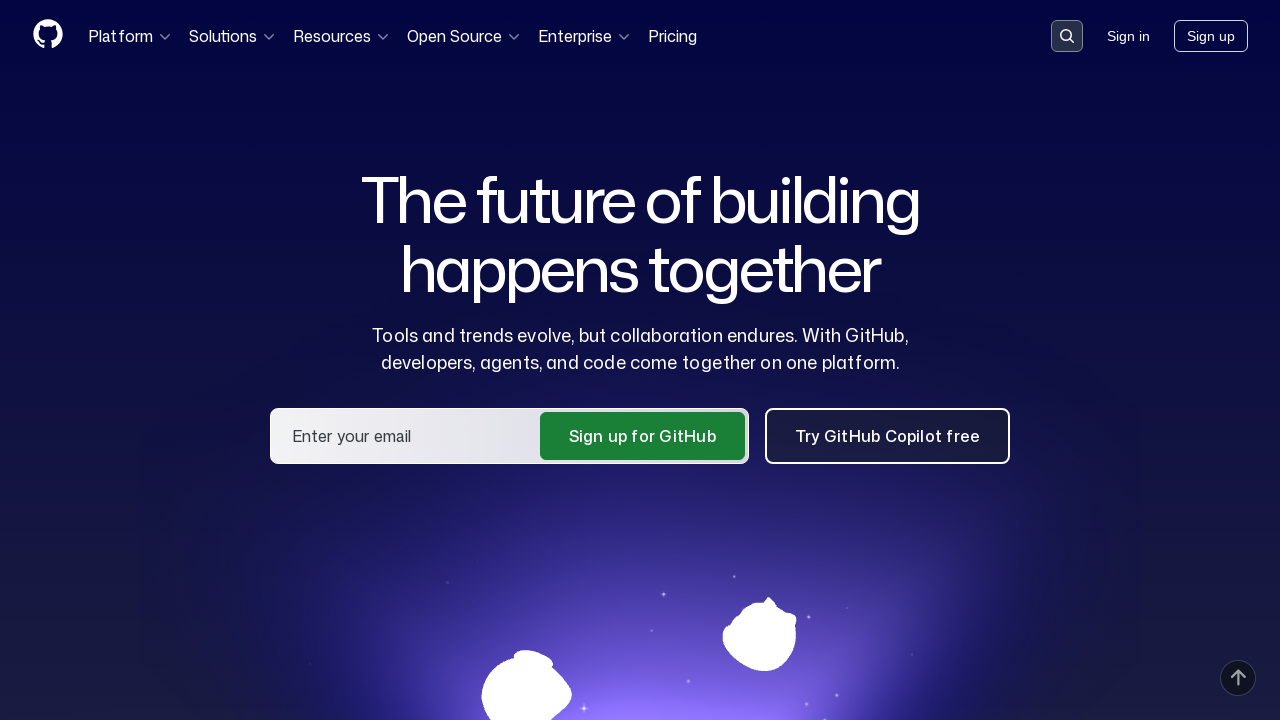

Verified page title contains 'GitHub'
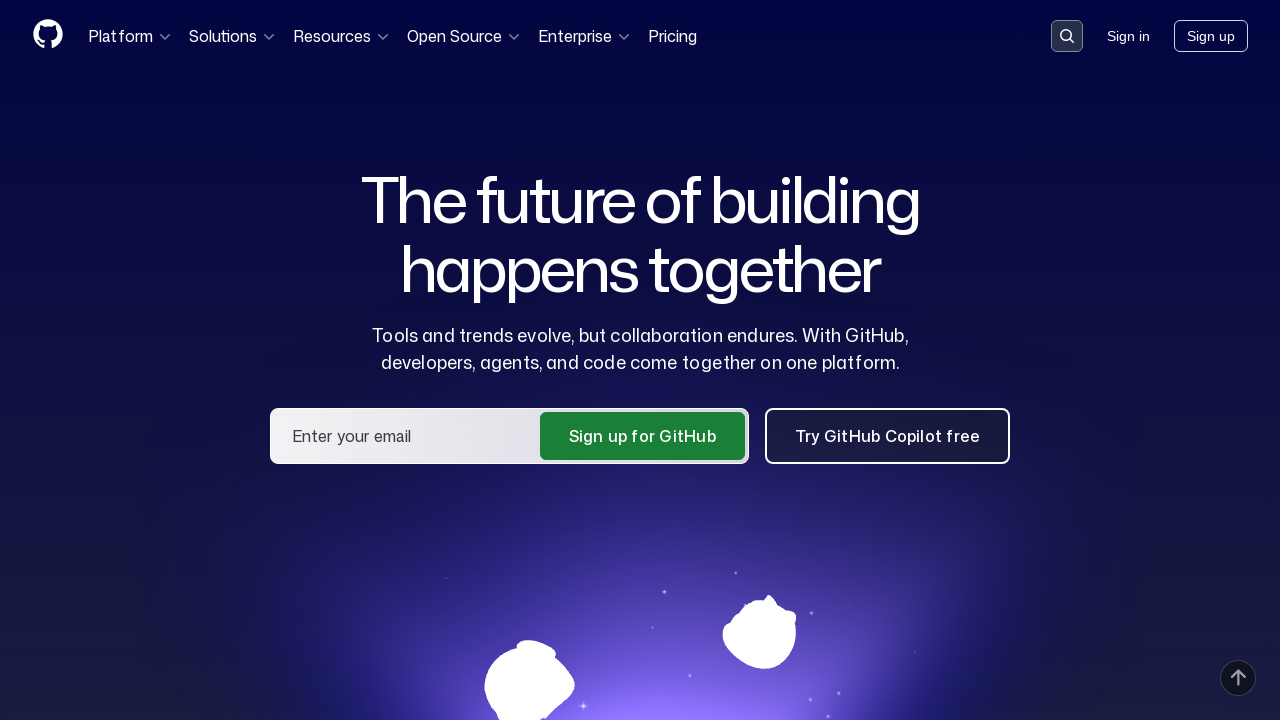

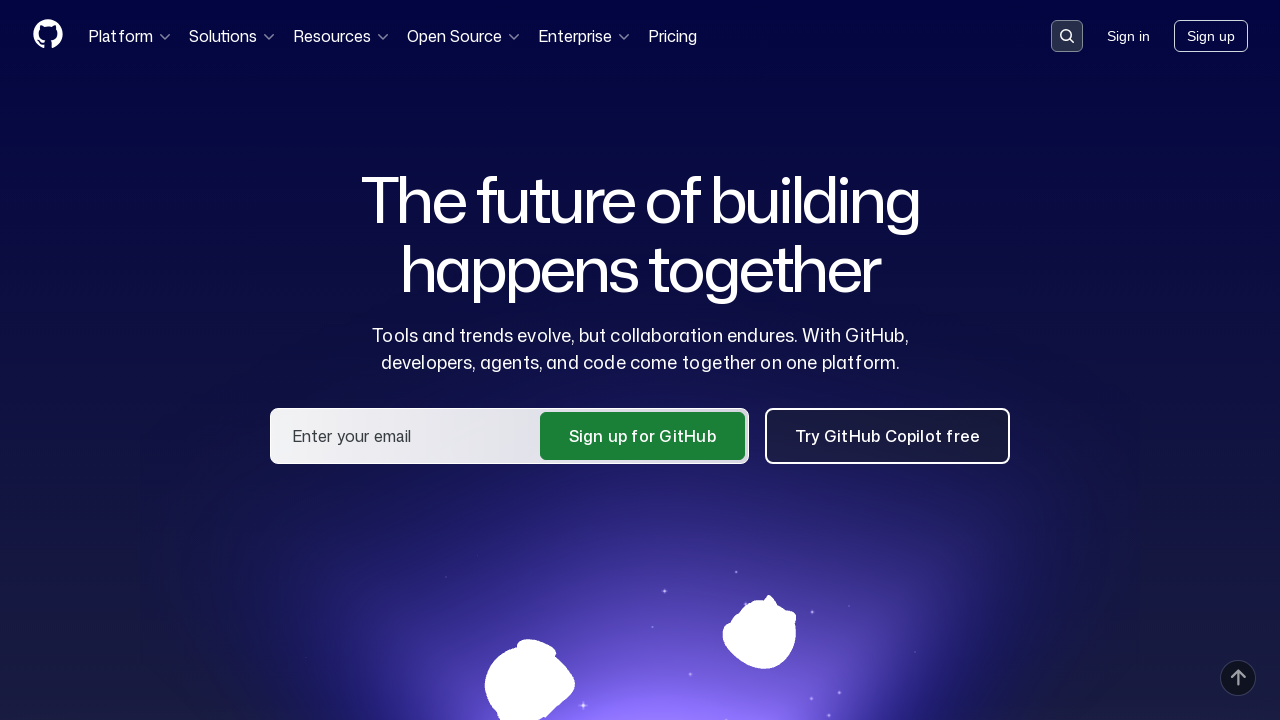